Tests hover menu navigation by hovering through nested menu items to reach a sub-sub-item

Starting URL: https://demoqa.com/menu#

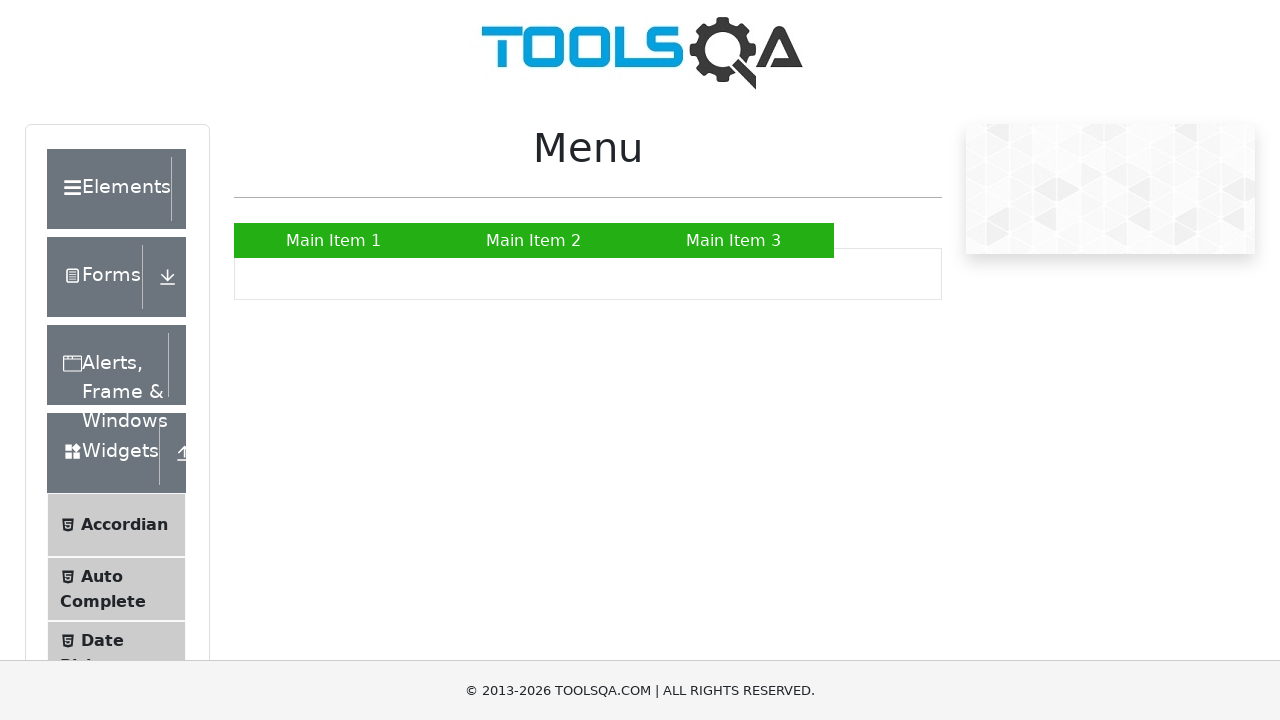

Hovered over Main Item 2 to open nested menu at (534, 240) on text="Main Item 2"
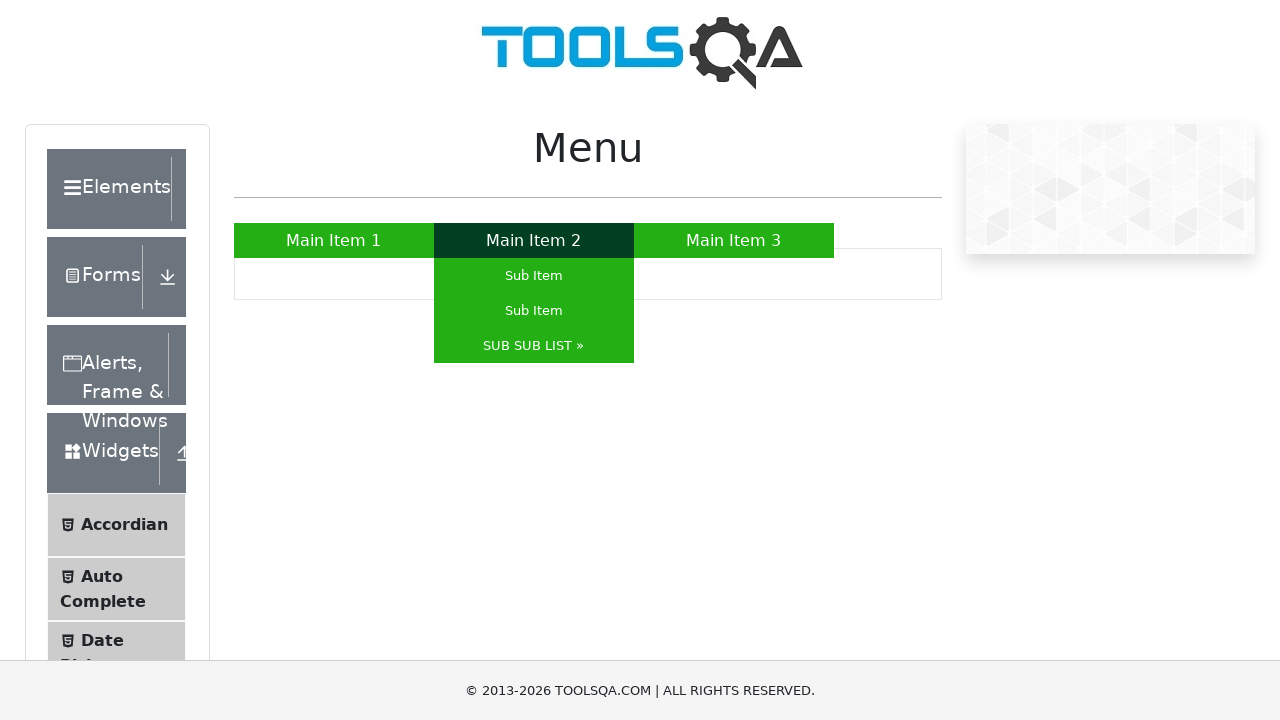

Hovered over SUB SUB LIST to expand submenu at (534, 346) on text="SUB SUB LIST »"
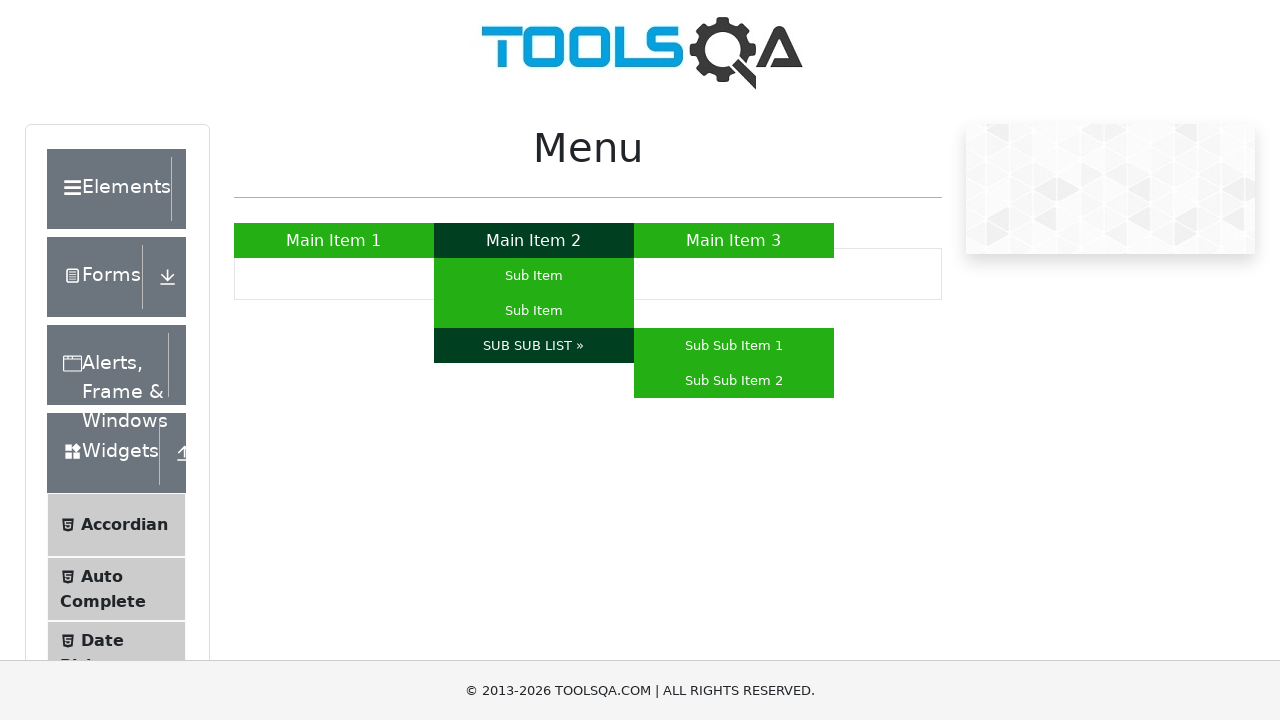

Hovered over Sub Sub Item 2 in nested submenu at (734, 380) on text="Sub Sub Item 2"
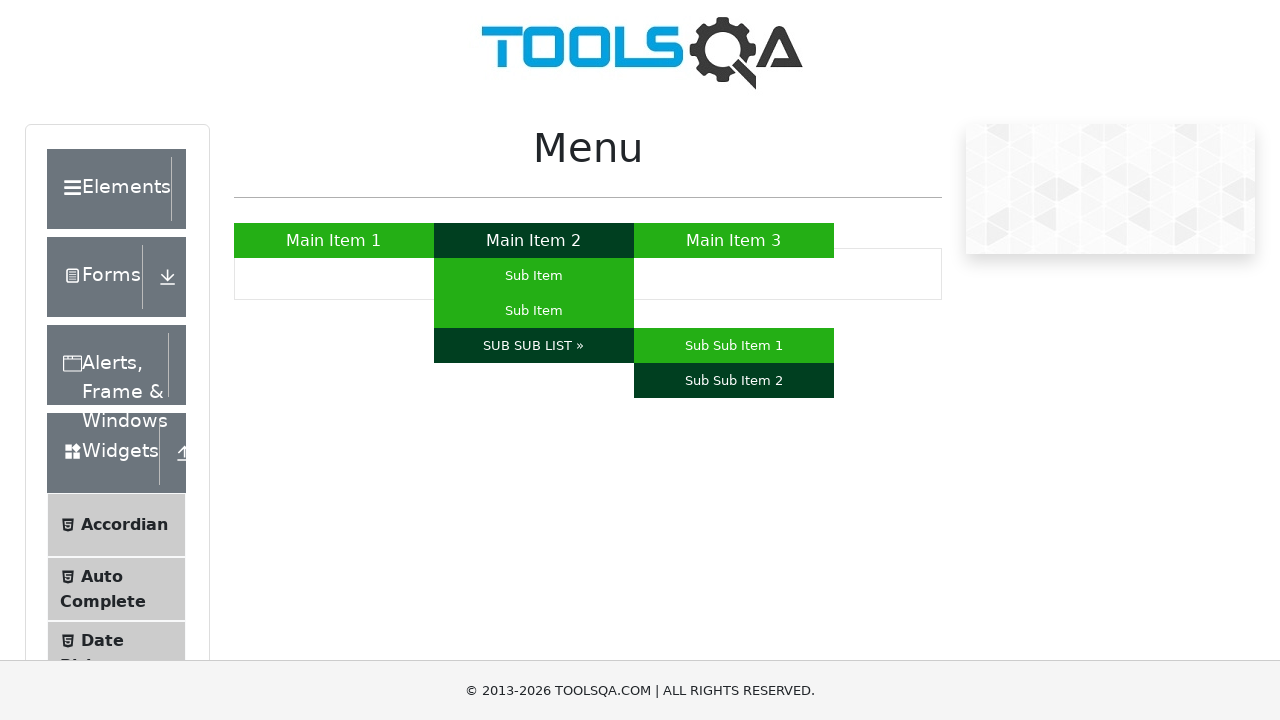

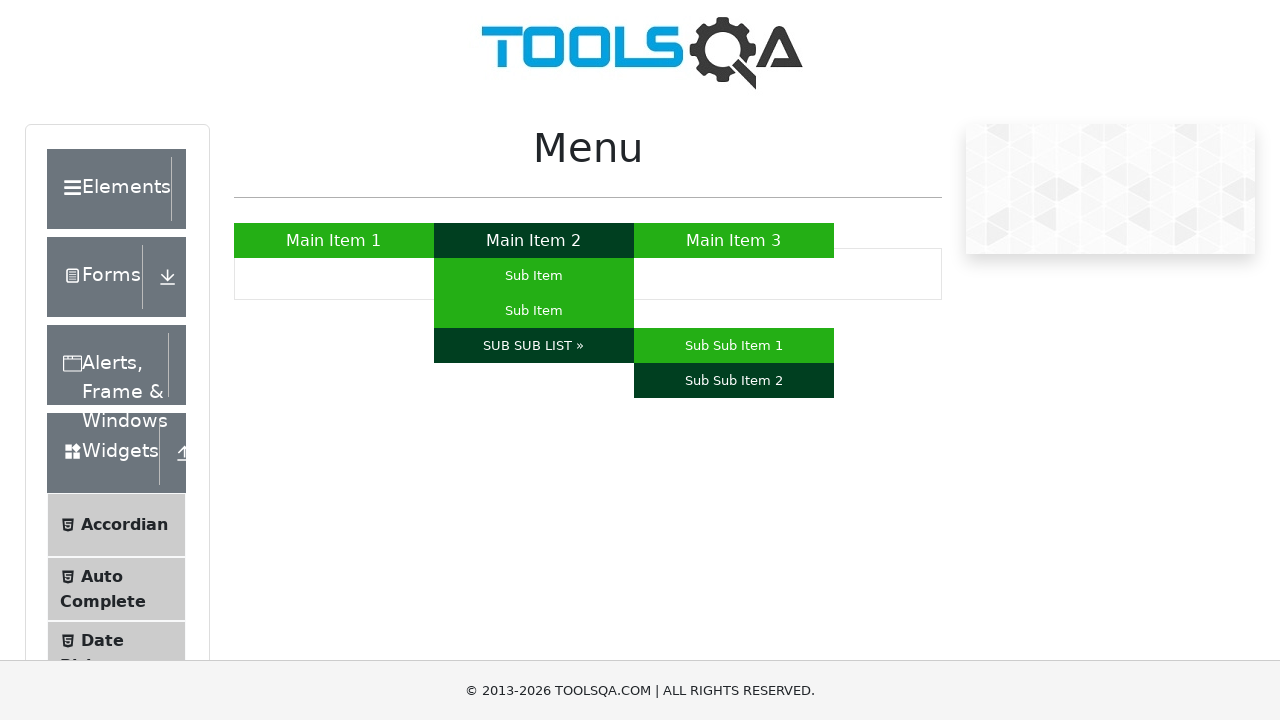